Tests A/B test opt-out by first adding an opt-out cookie on the main page before navigating to the A/B test page, then verifying the page shows "No A/B Test"

Starting URL: http://the-internet.herokuapp.com

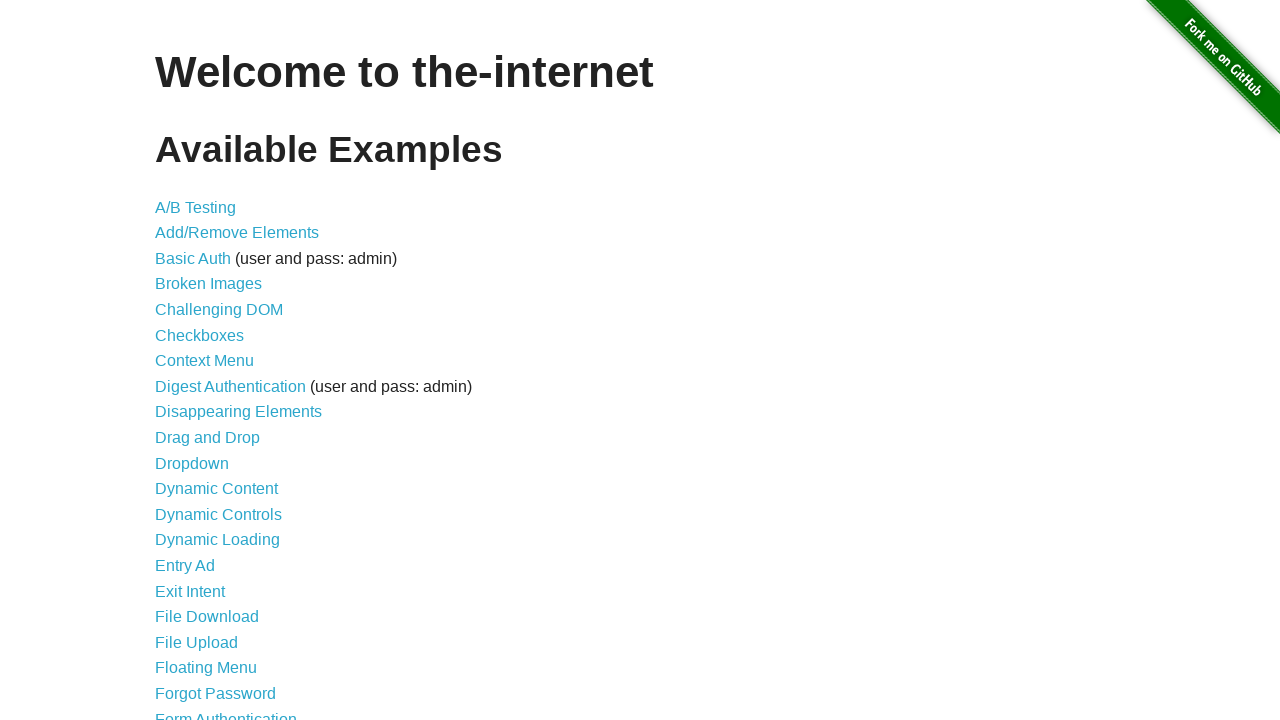

Added optimizelyOptOut cookie to main page
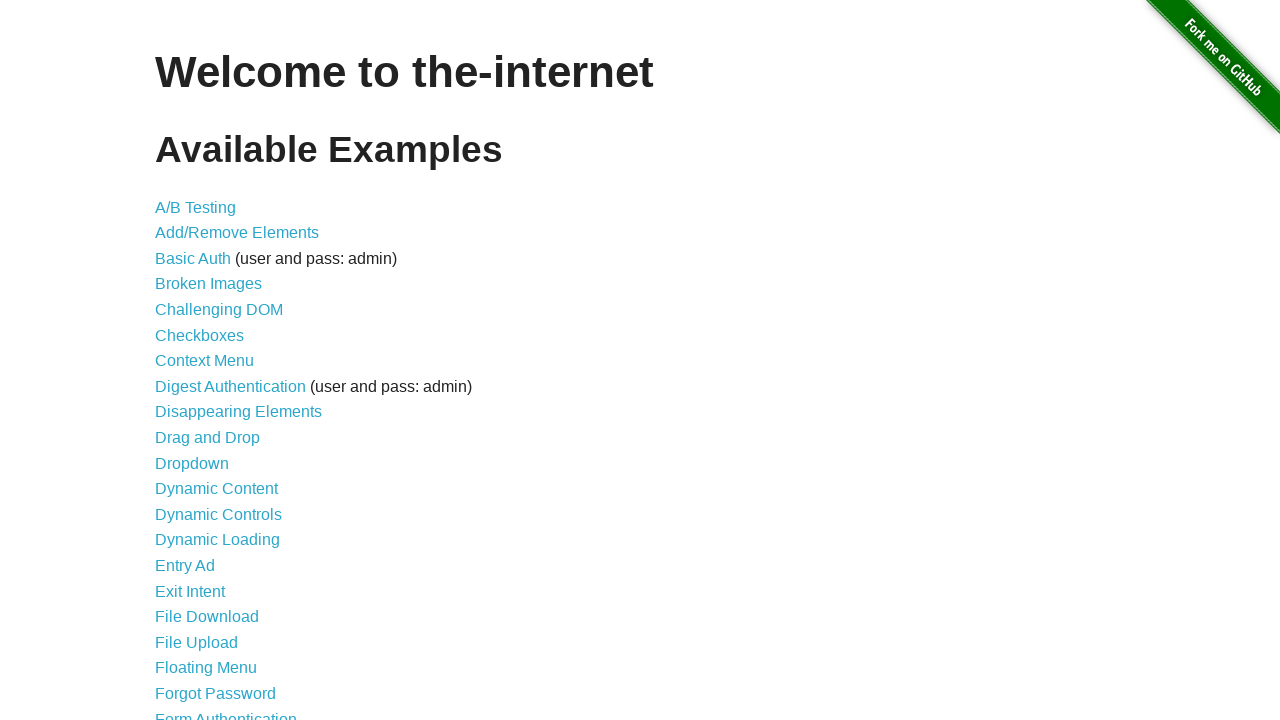

Navigated to A/B test page
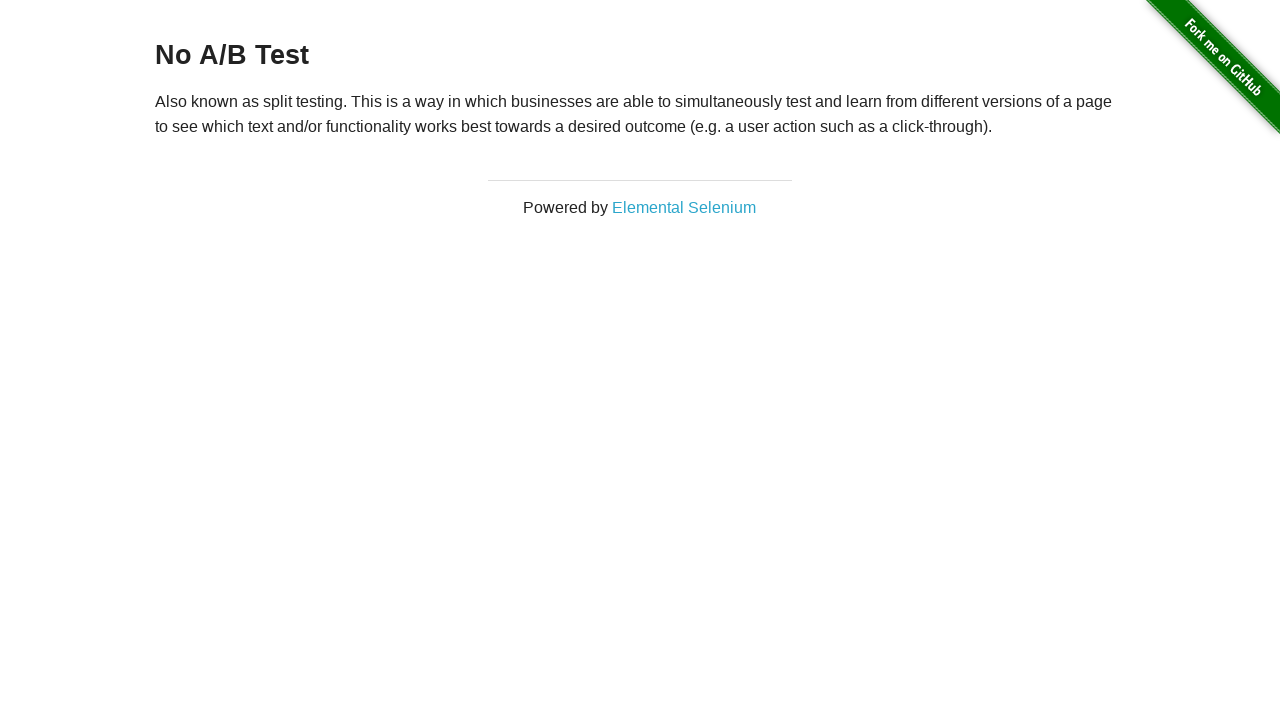

Retrieved heading text from page
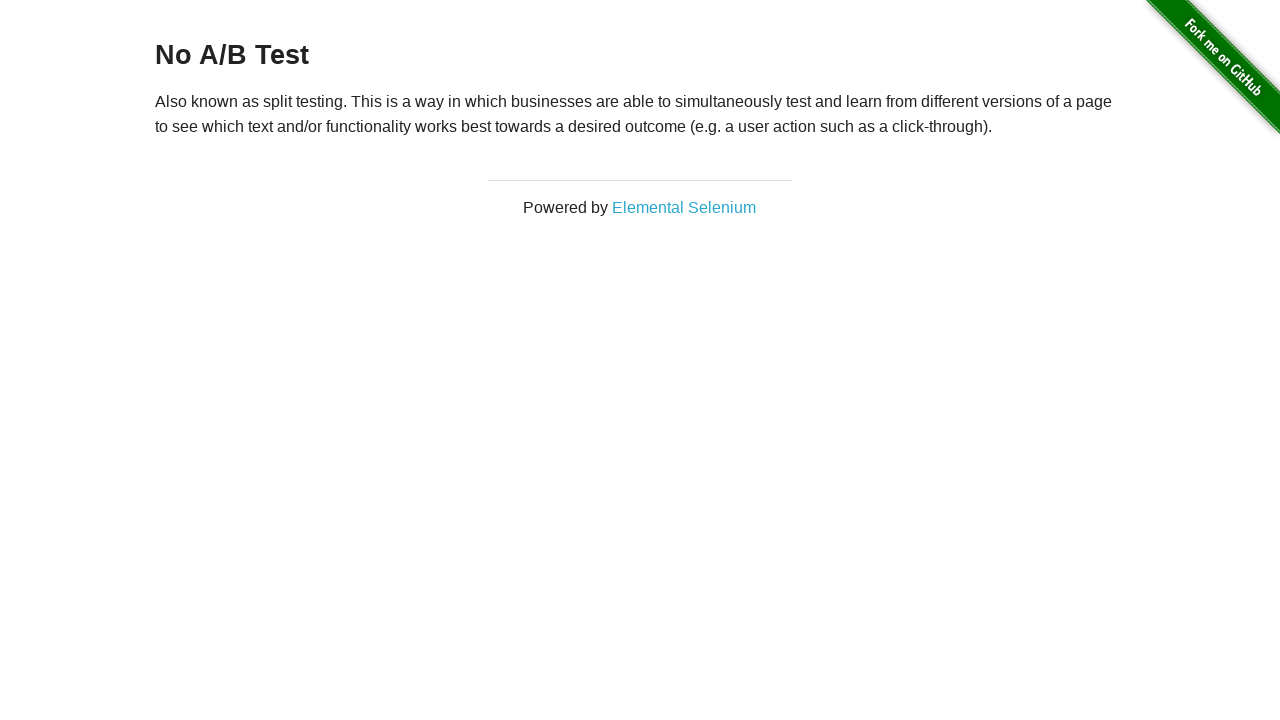

Verified page displays 'No A/B Test' - A/B test opt-out successful
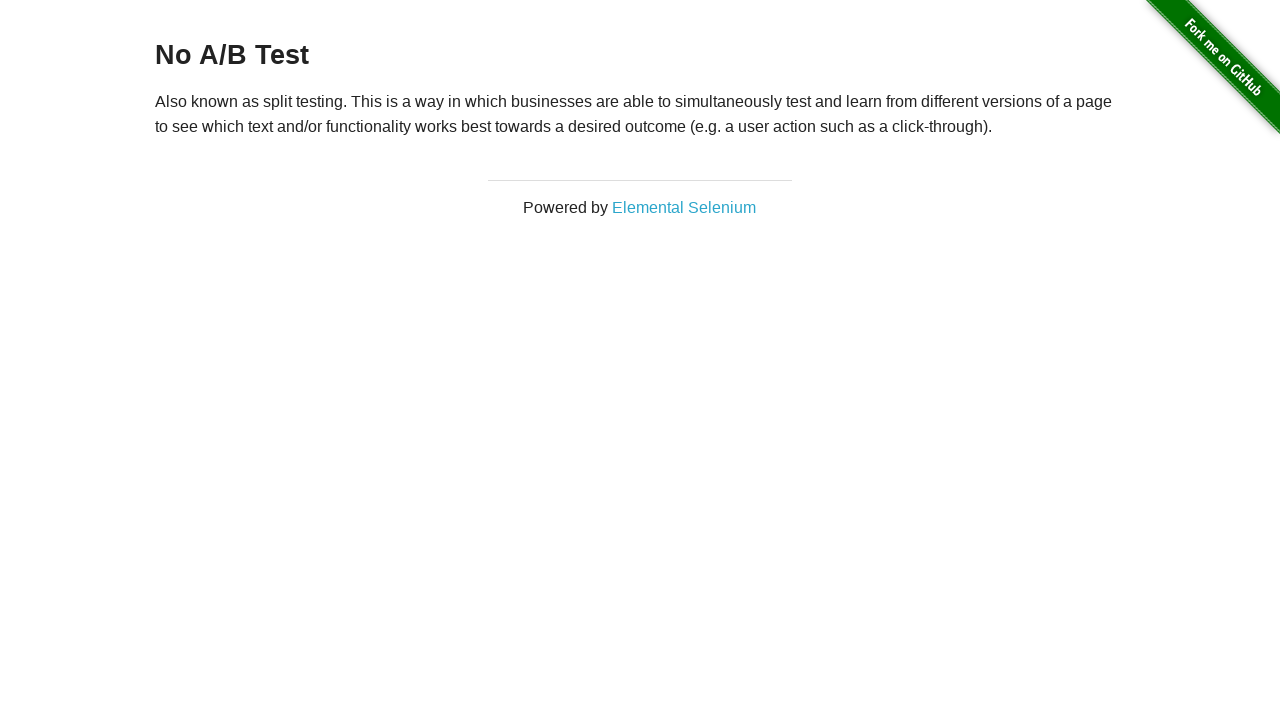

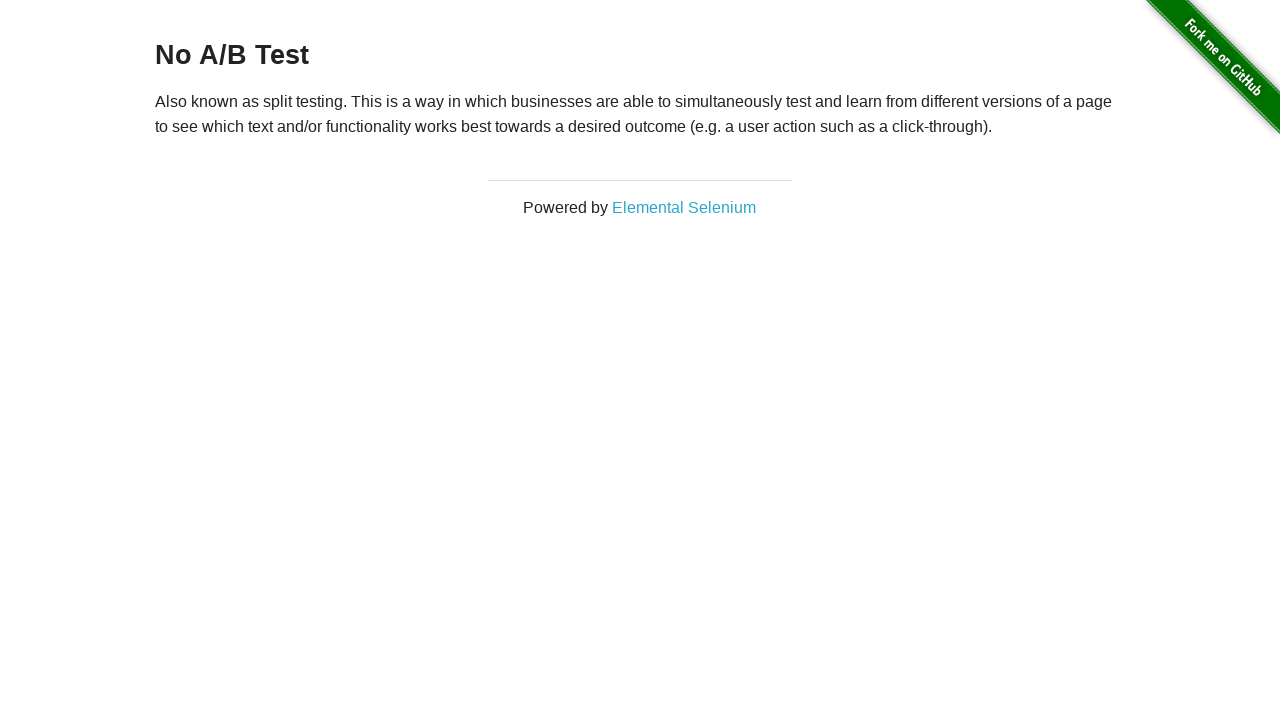